Tests static dropdown selection functionality by selecting a currency option from the dropdown menu

Starting URL: https://rahulshettyacademy.com/dropdownsPractise/

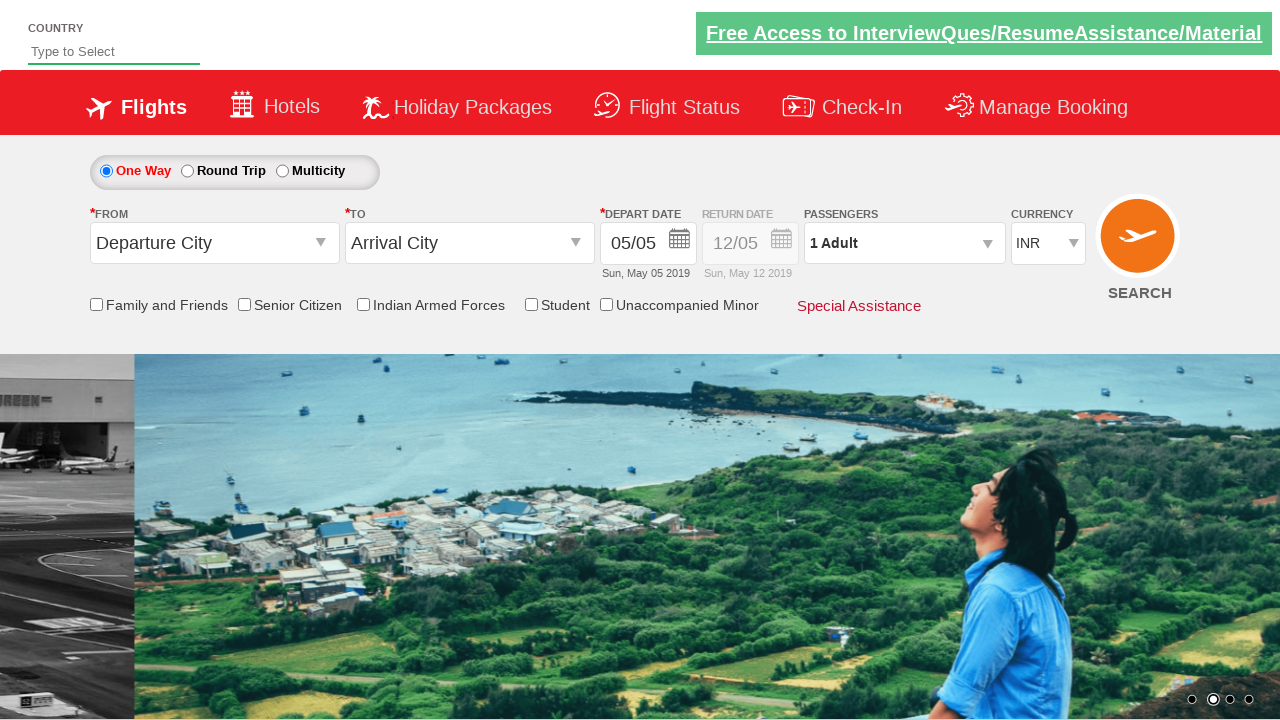

Selected currency option at index 2 (AED) from static dropdown on #ctl00_mainContent_DropDownListCurrency
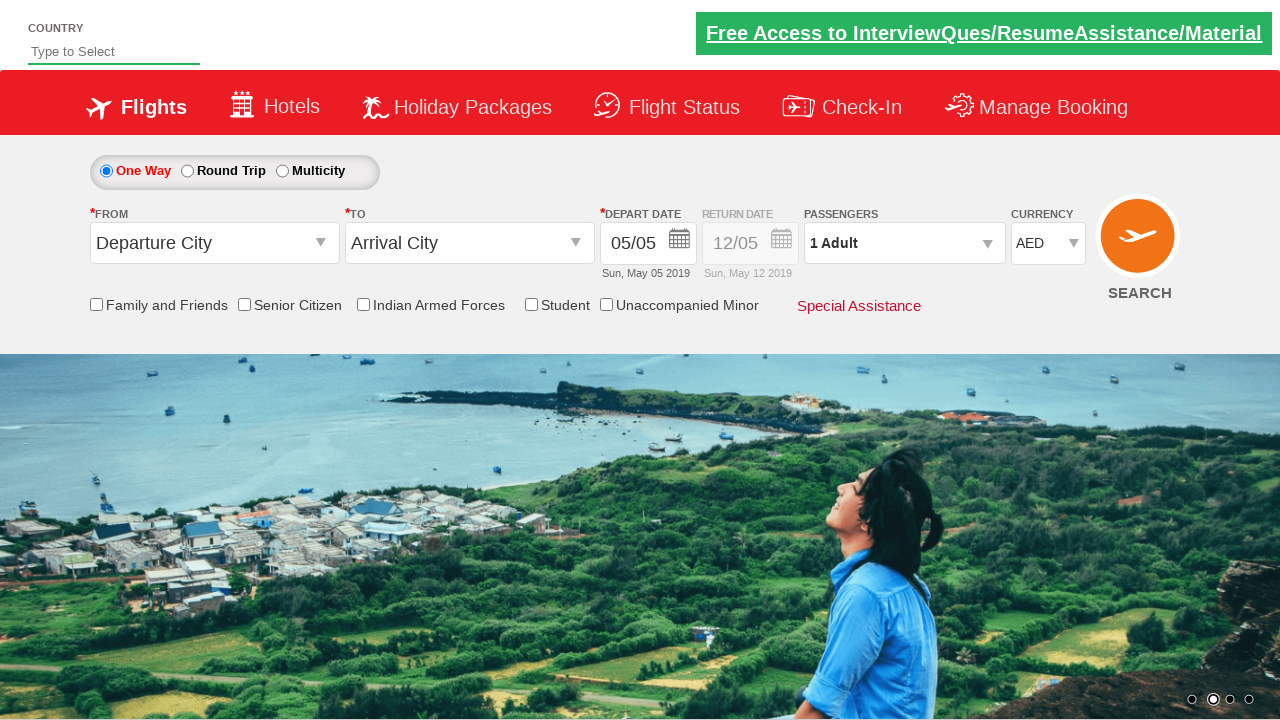

Retrieved selected currency option text: AED
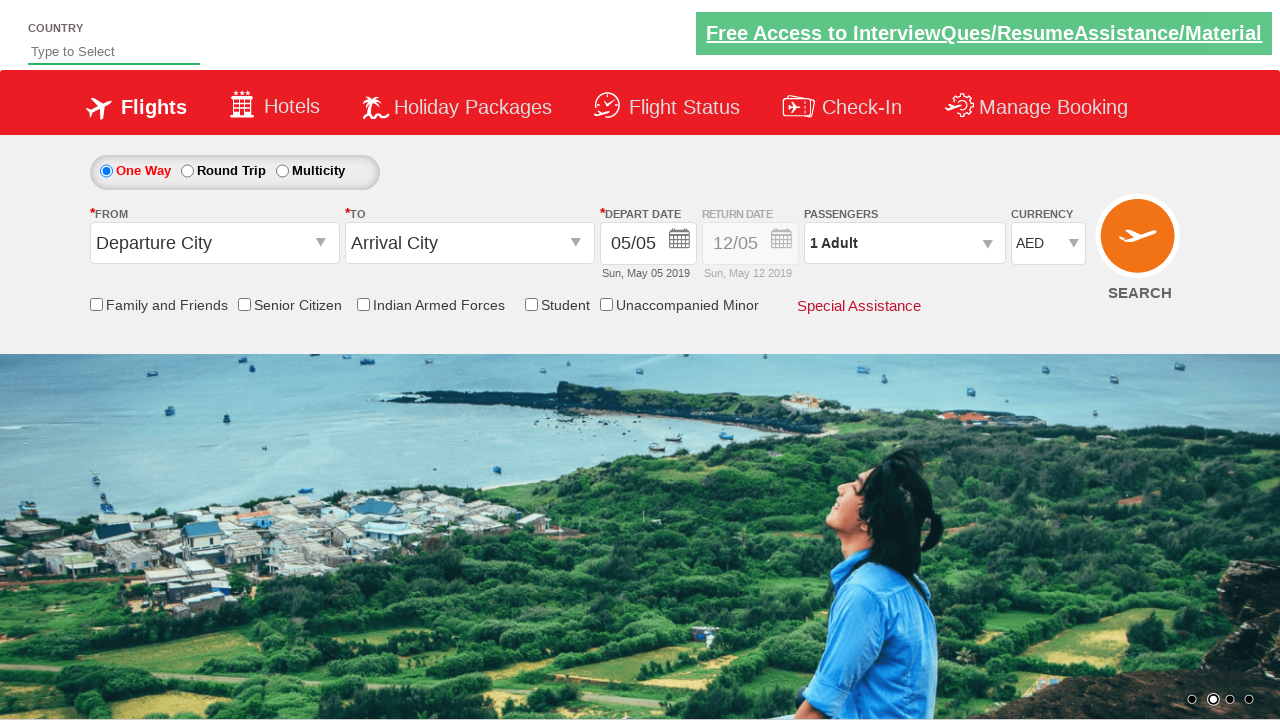

Printed selected option: AED
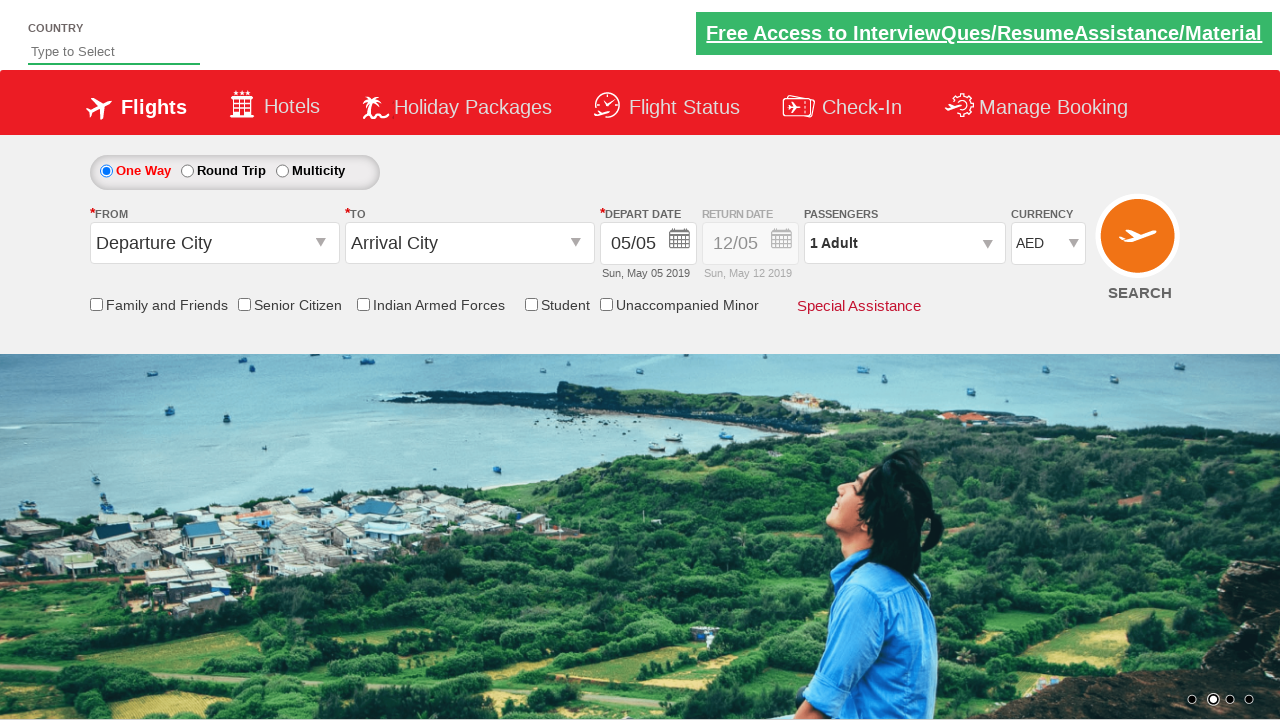

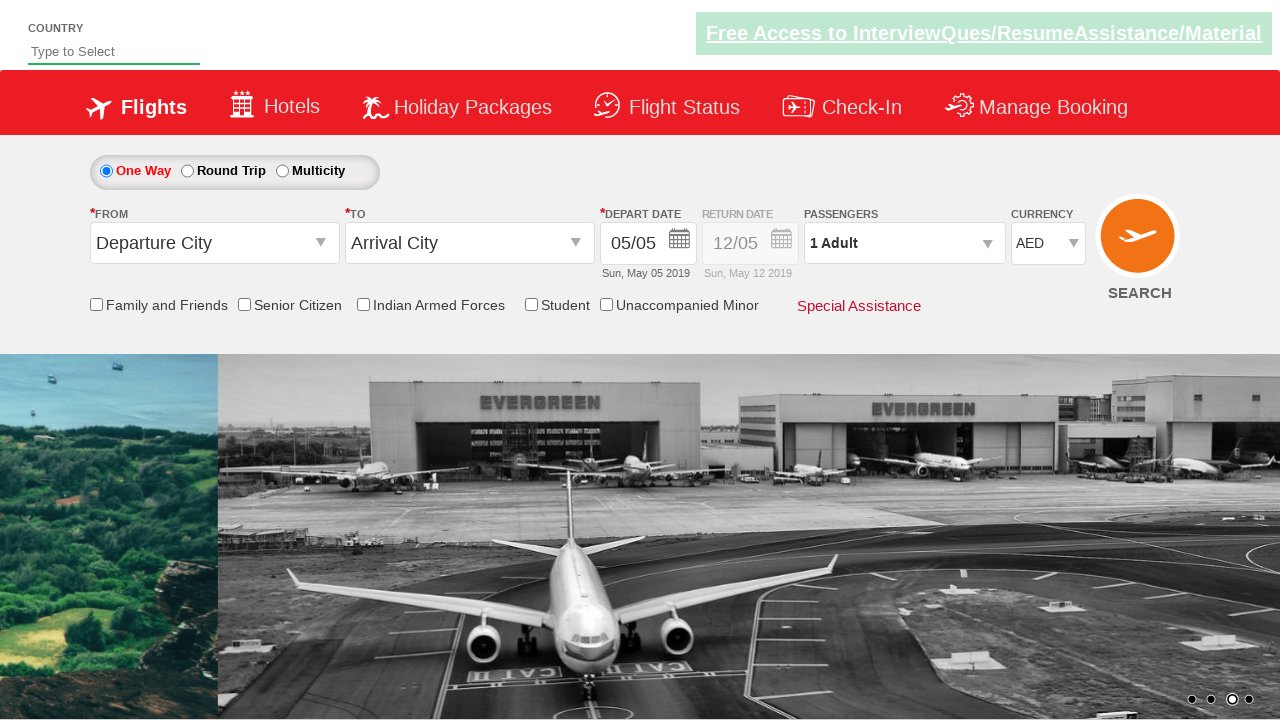